Navigates to the Selenium website and clicks on the "About Selenium" link in the footer or secondary navigation area.

Starting URL: https://www.selenium.dev/

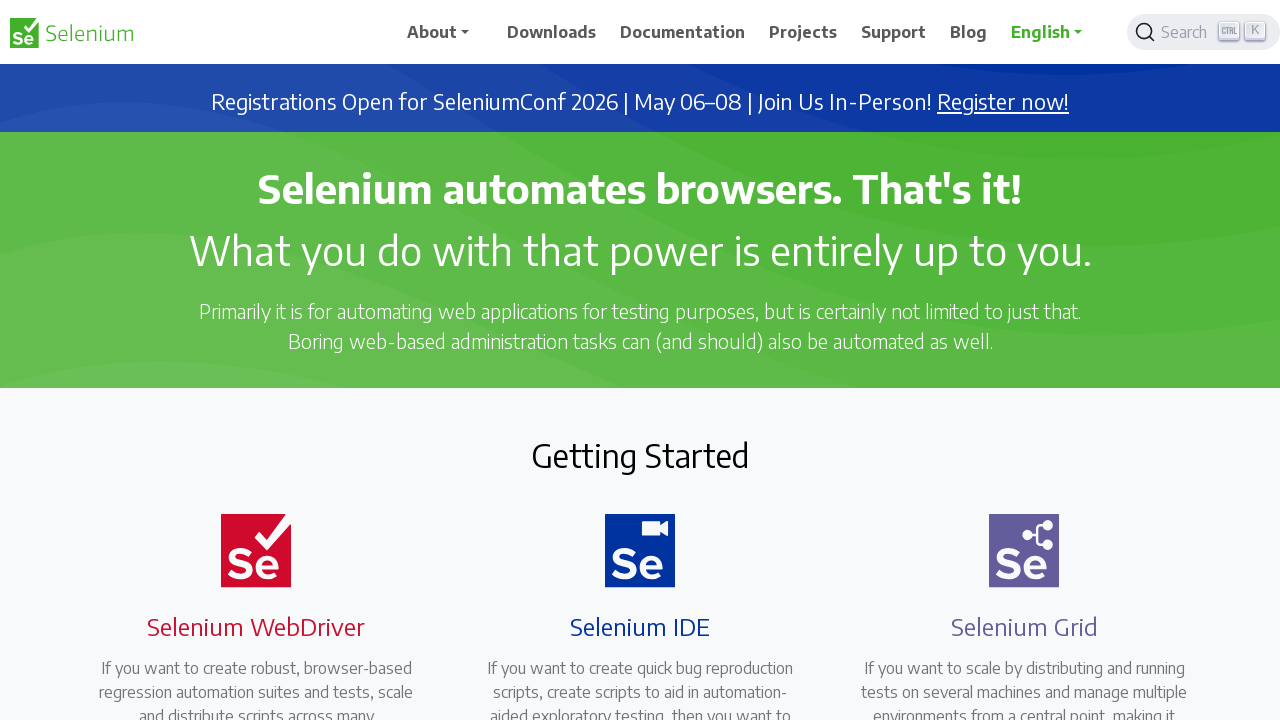

Navigated to Selenium website homepage
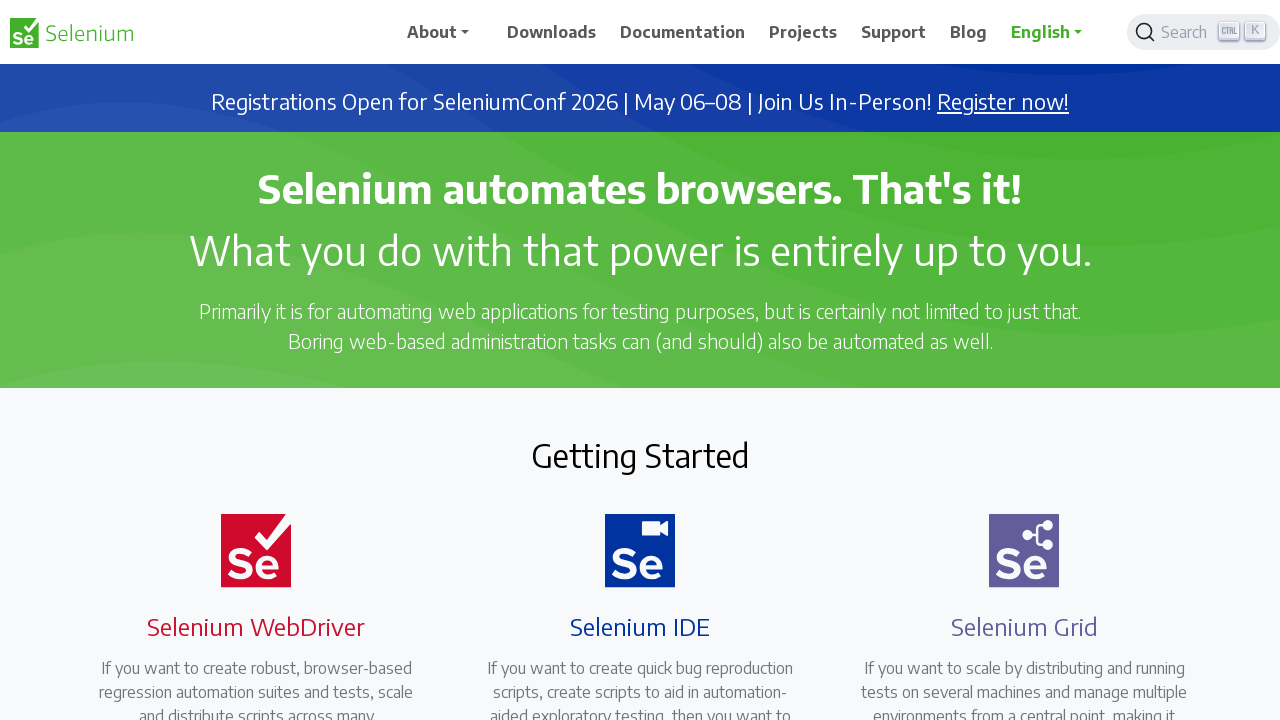

Clicked 'About Selenium' link in footer/secondary navigation at (688, 636) on a:text('About Selenium') >> nth=1
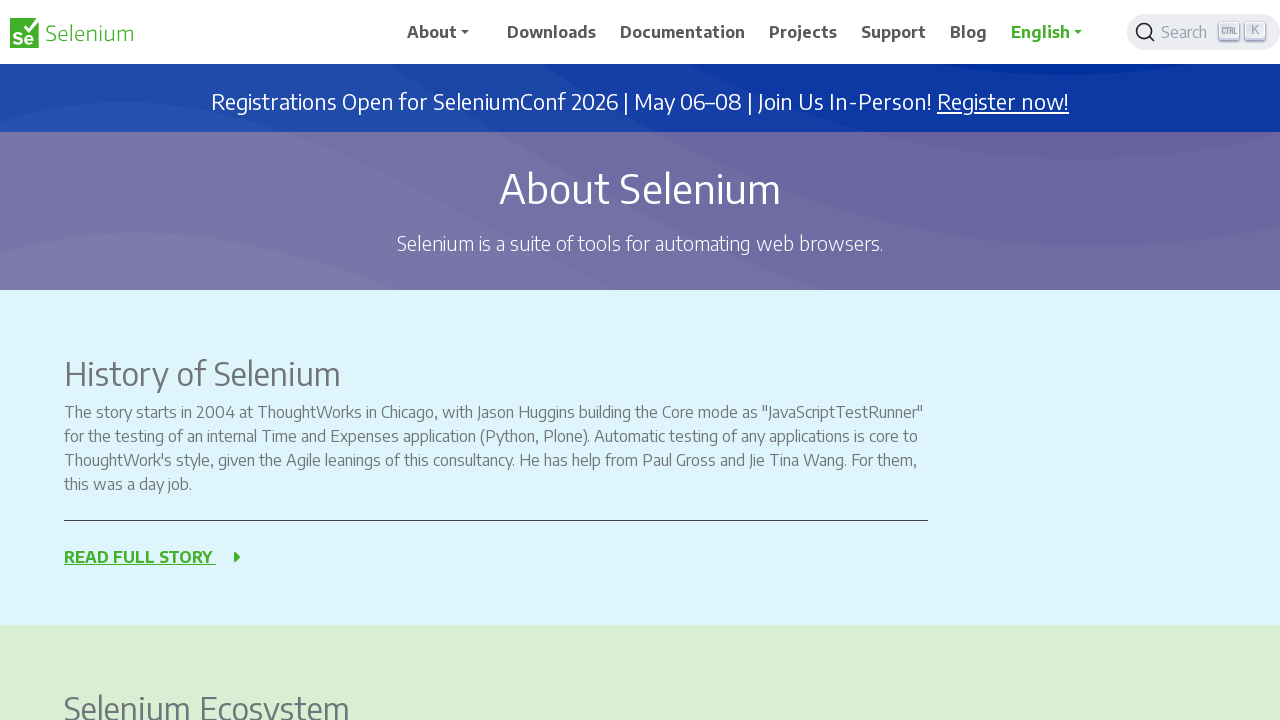

Page load completed after clicking About Selenium link
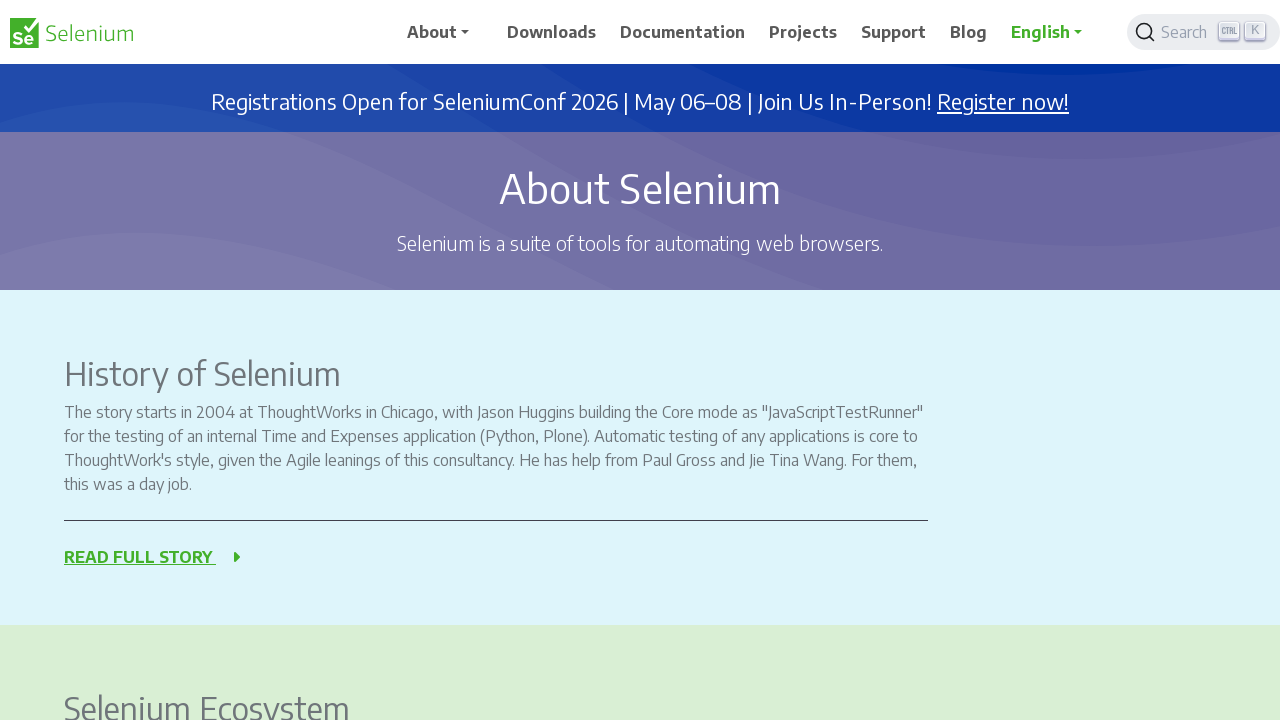

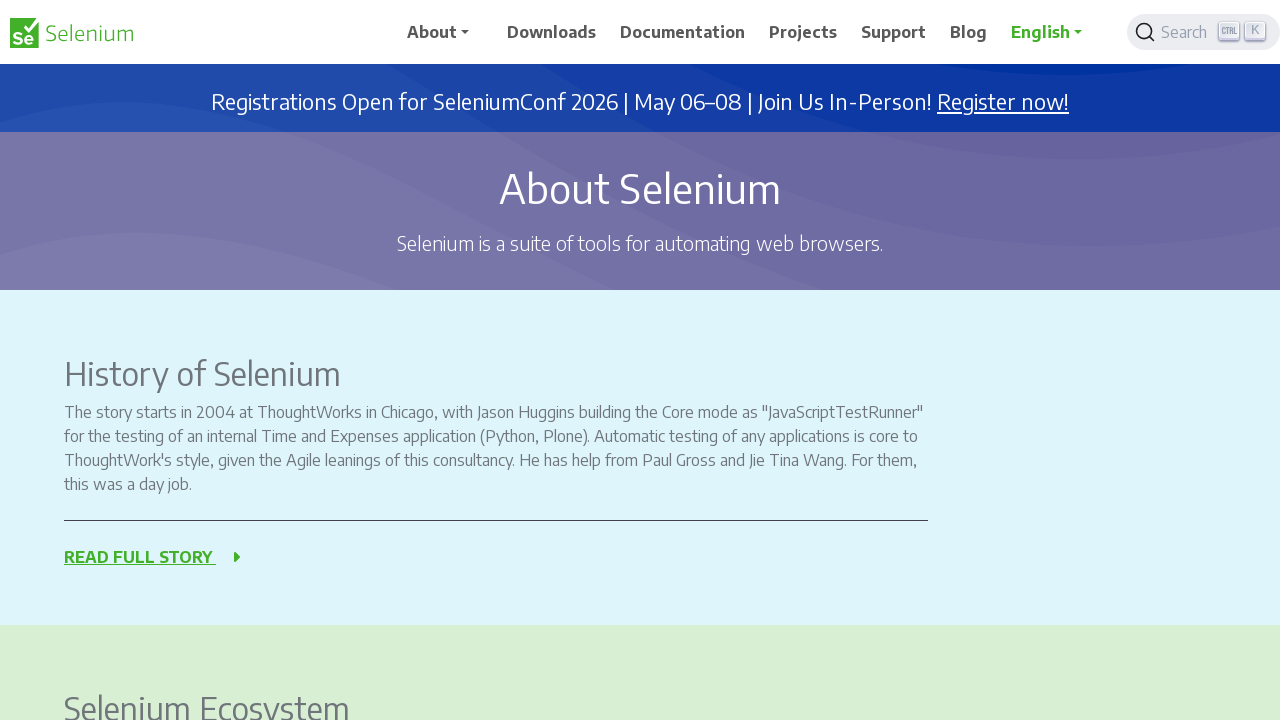